Tests radio button selection by directly clicking the radio button element and verifying the selection states

Starting URL: https://testotomasyonu.com/form

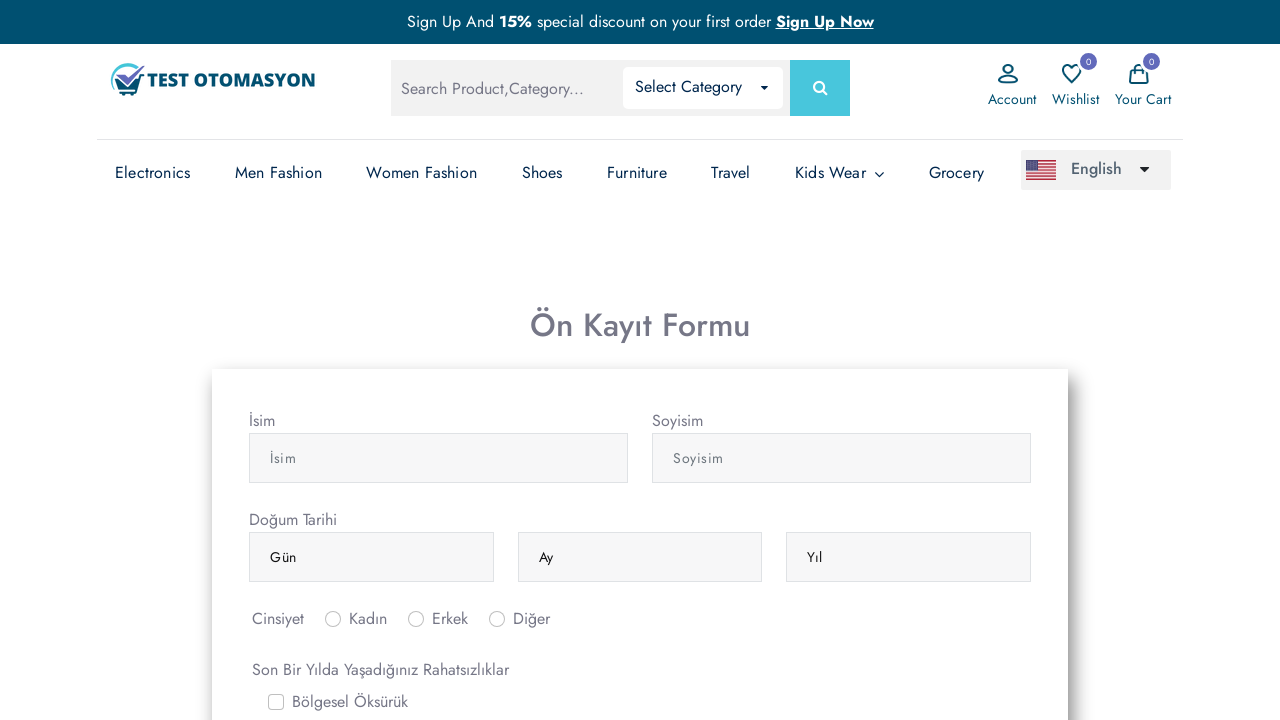

Clicked on male radio button (#inlineRadio2) at (416, 619) on #inlineRadio2
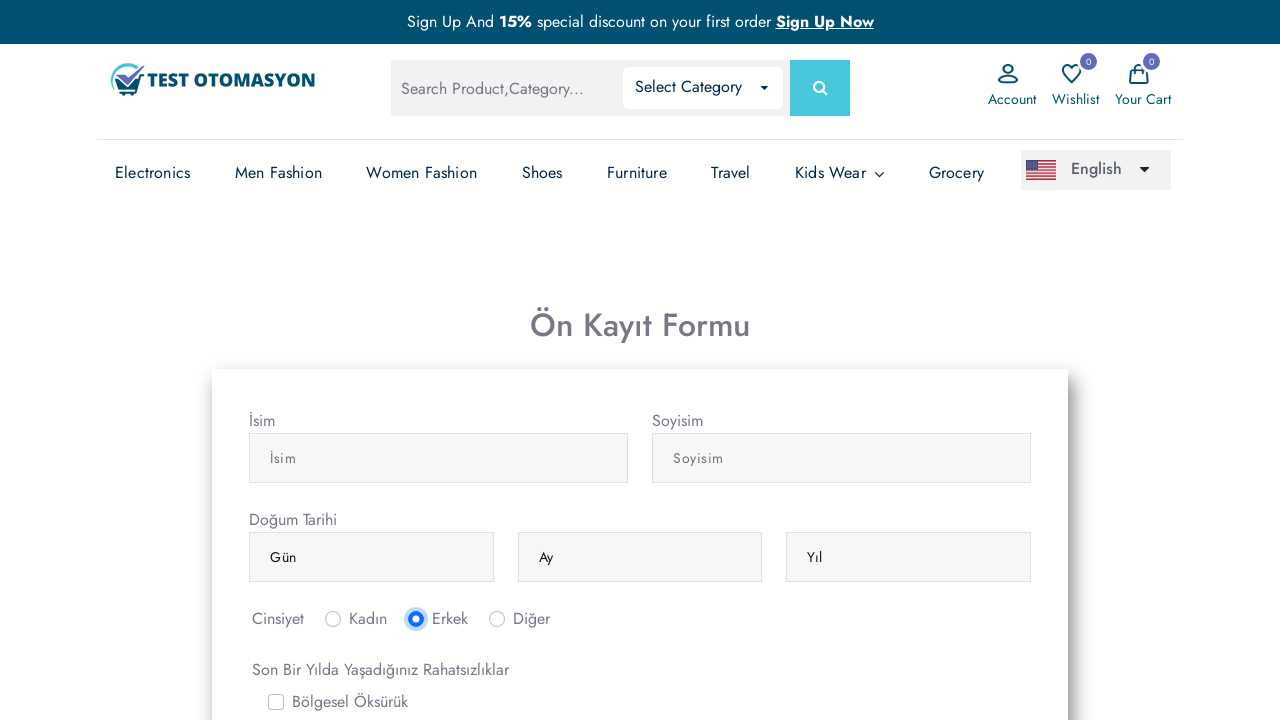

Verified male radio button is selected
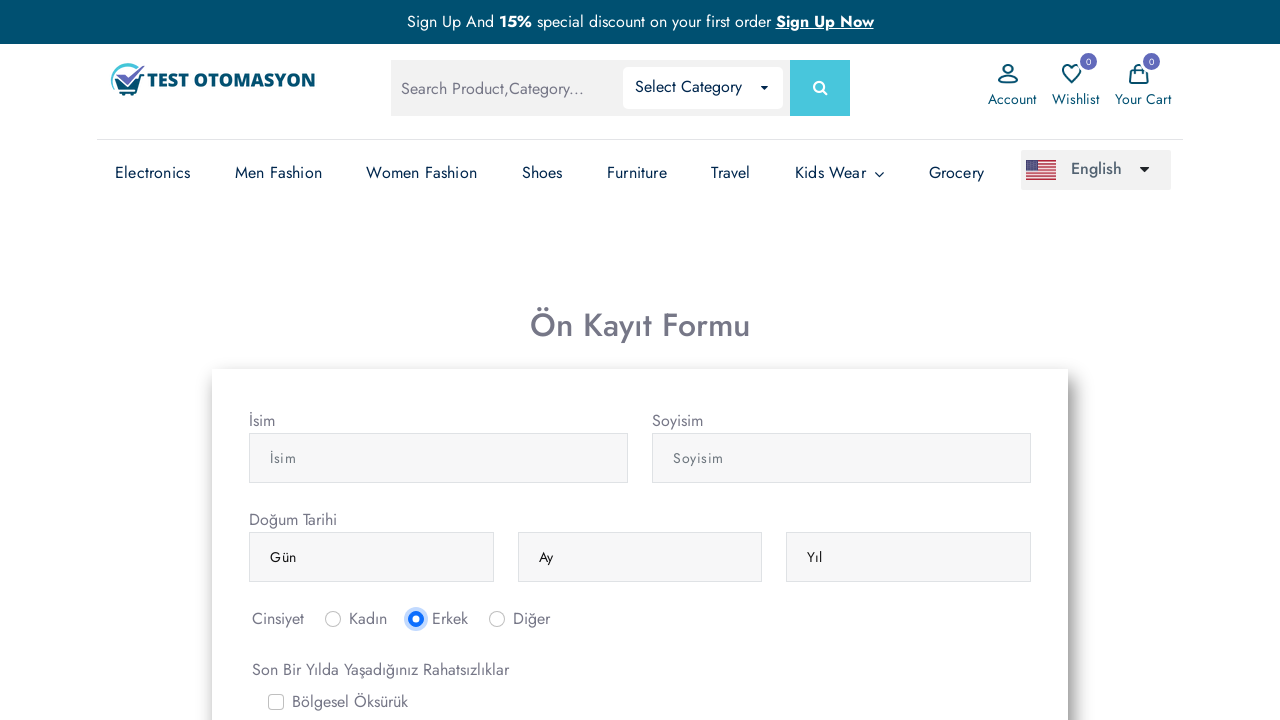

Verified female radio button is not selected
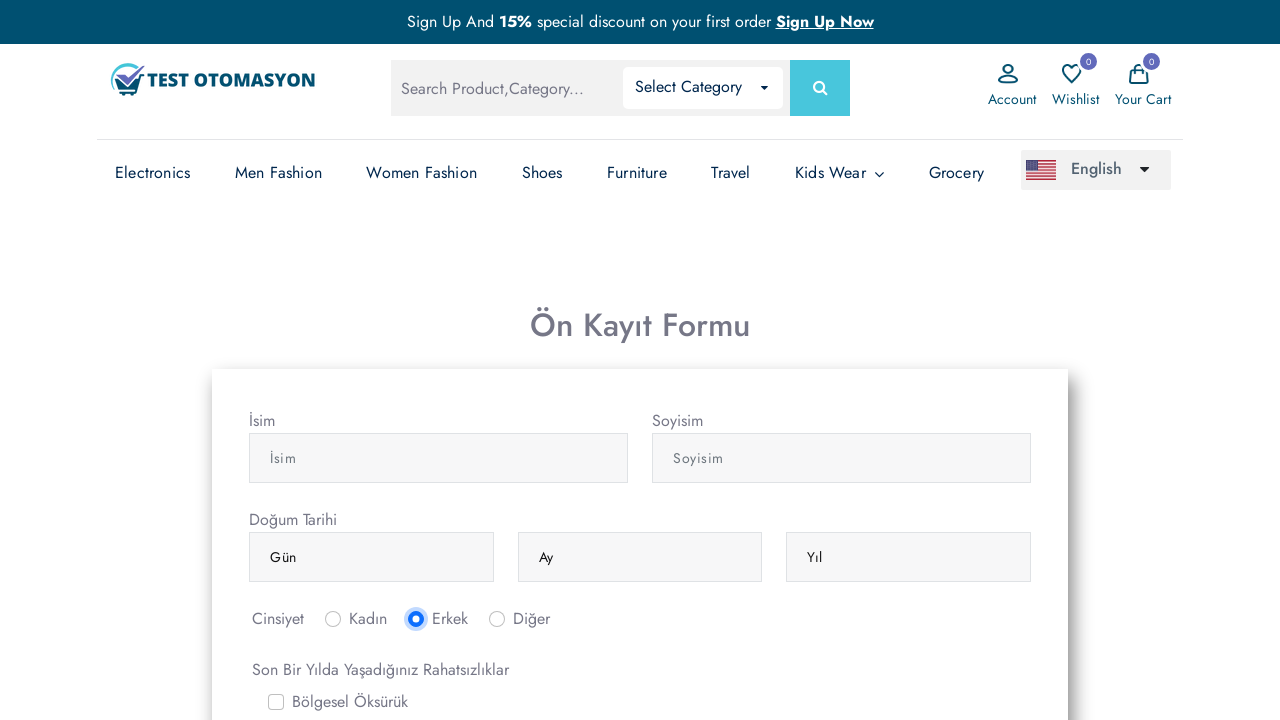

Verified other radio button is not selected
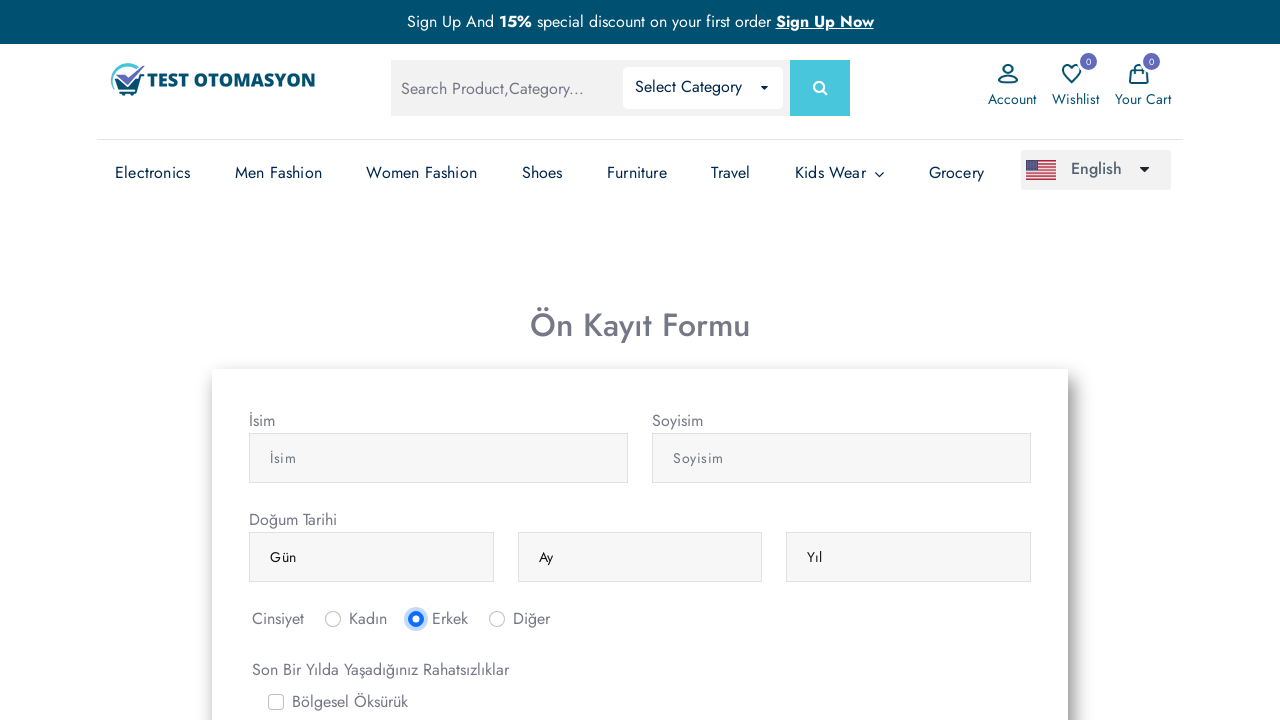

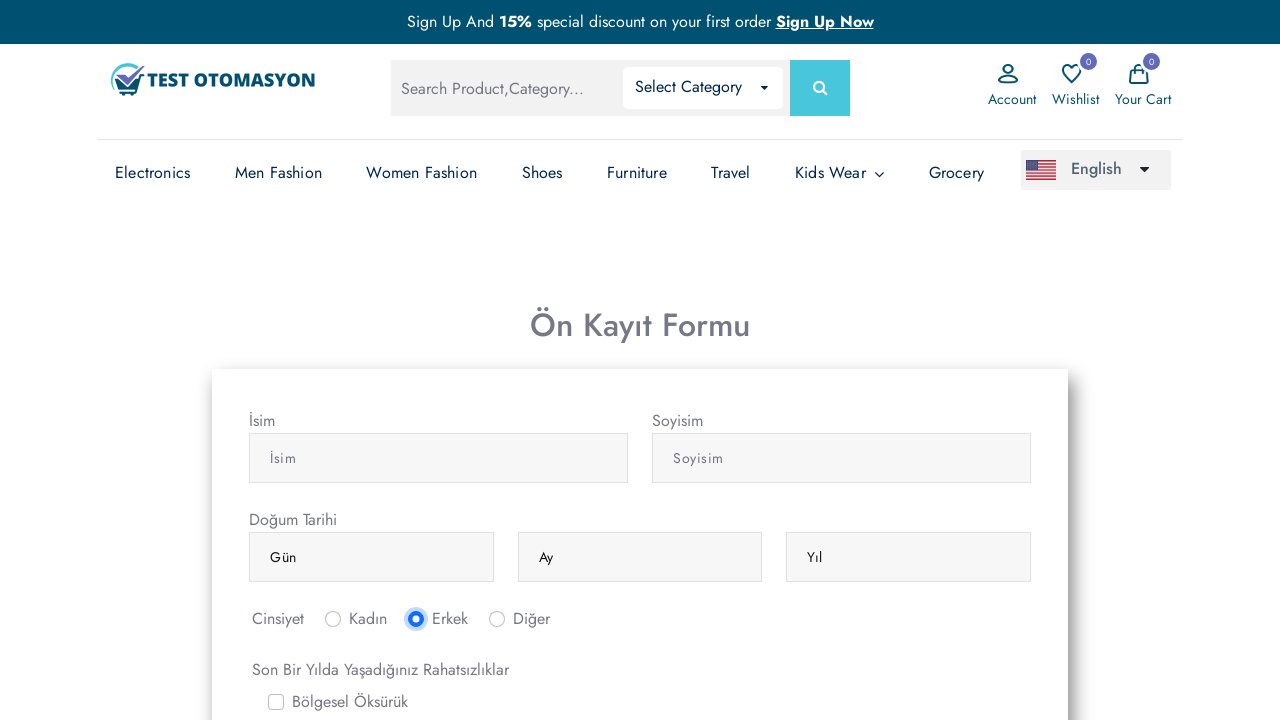